Tests the 7-character validator with a password that is too long (15 characters)

Starting URL: https://testpages.eviltester.com/styled/apps/7charval/simple7charvalidation.html

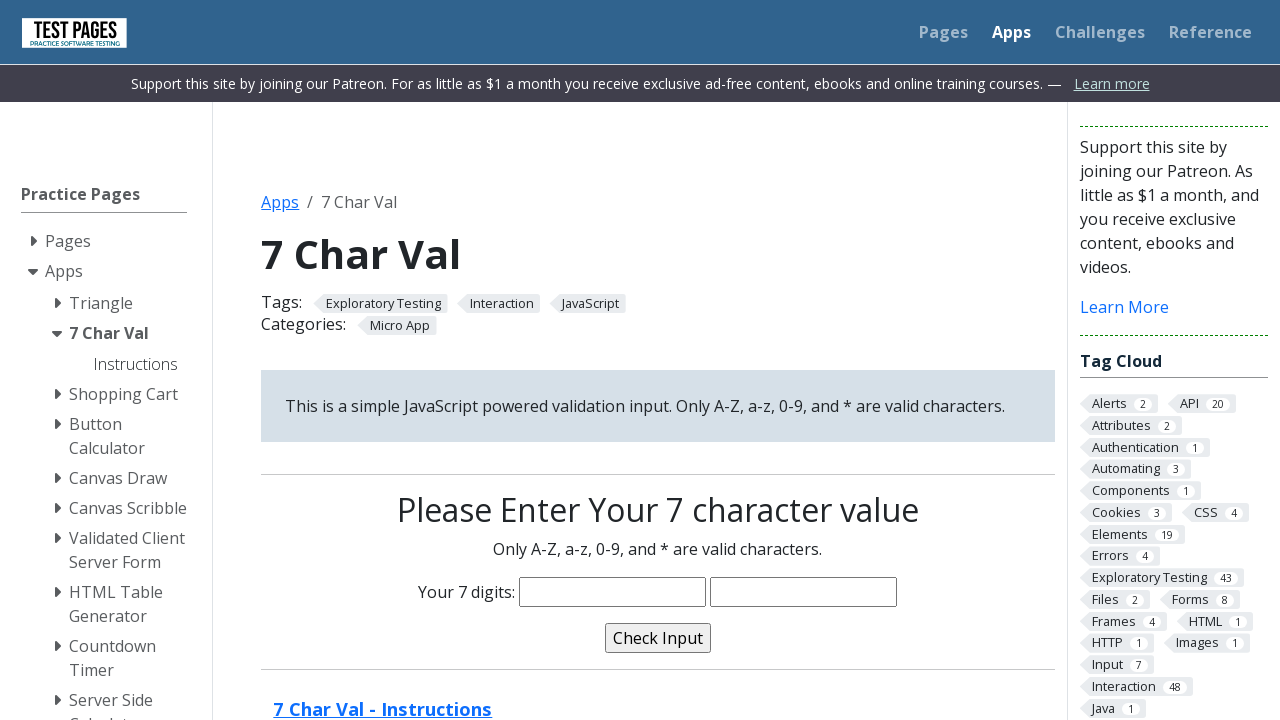

Filled password field with 15-character password 'mhameedreema123' on input[name='characters']
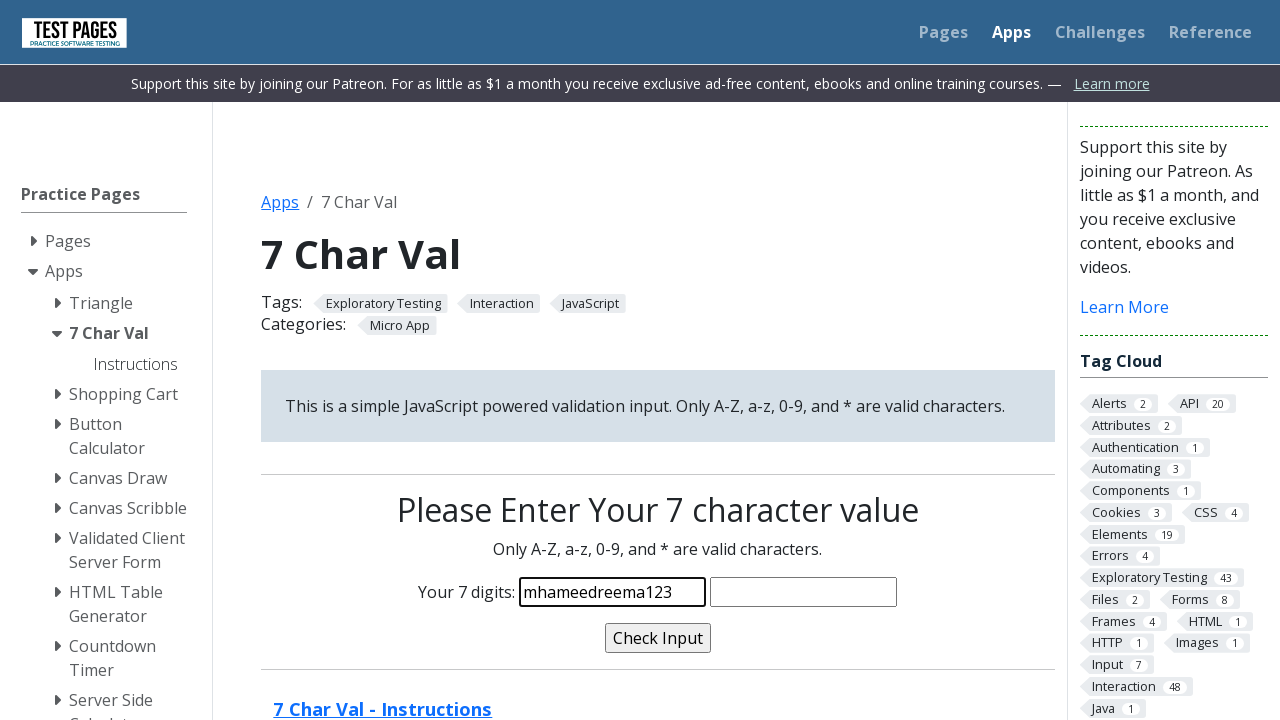

Clicked validate button at (658, 638) on input[name='validate']
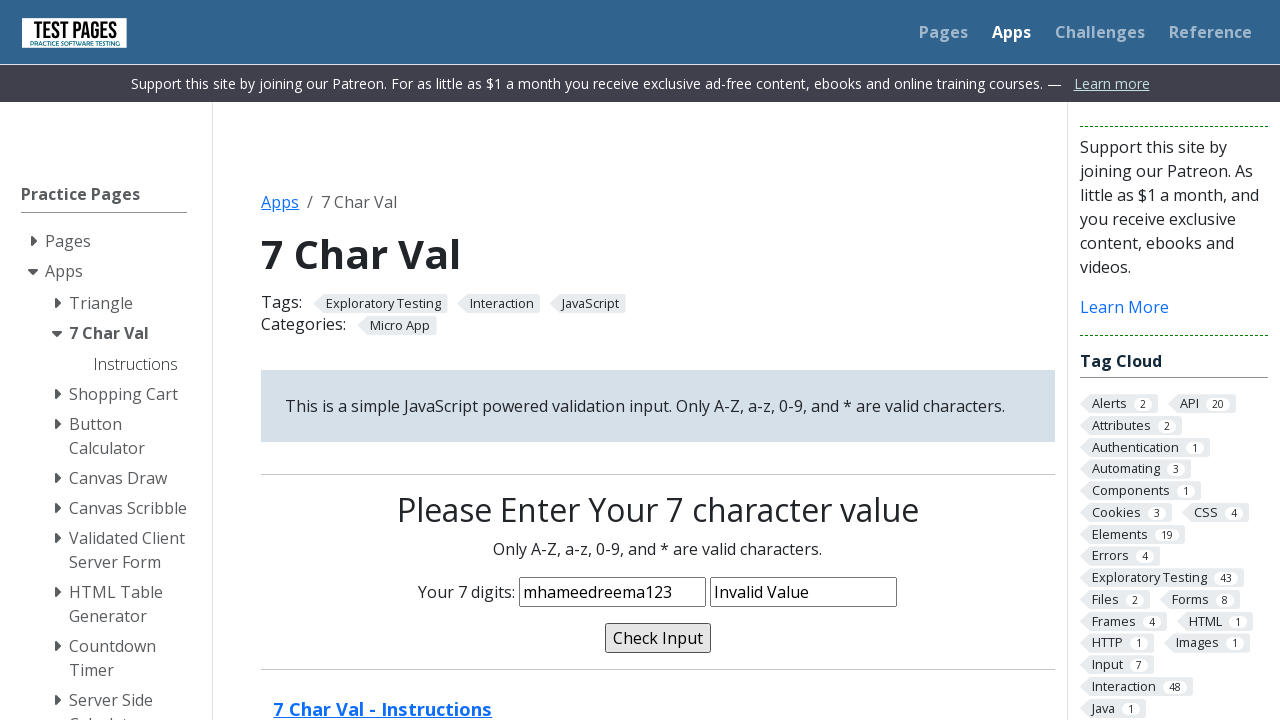

Validation message appeared on page
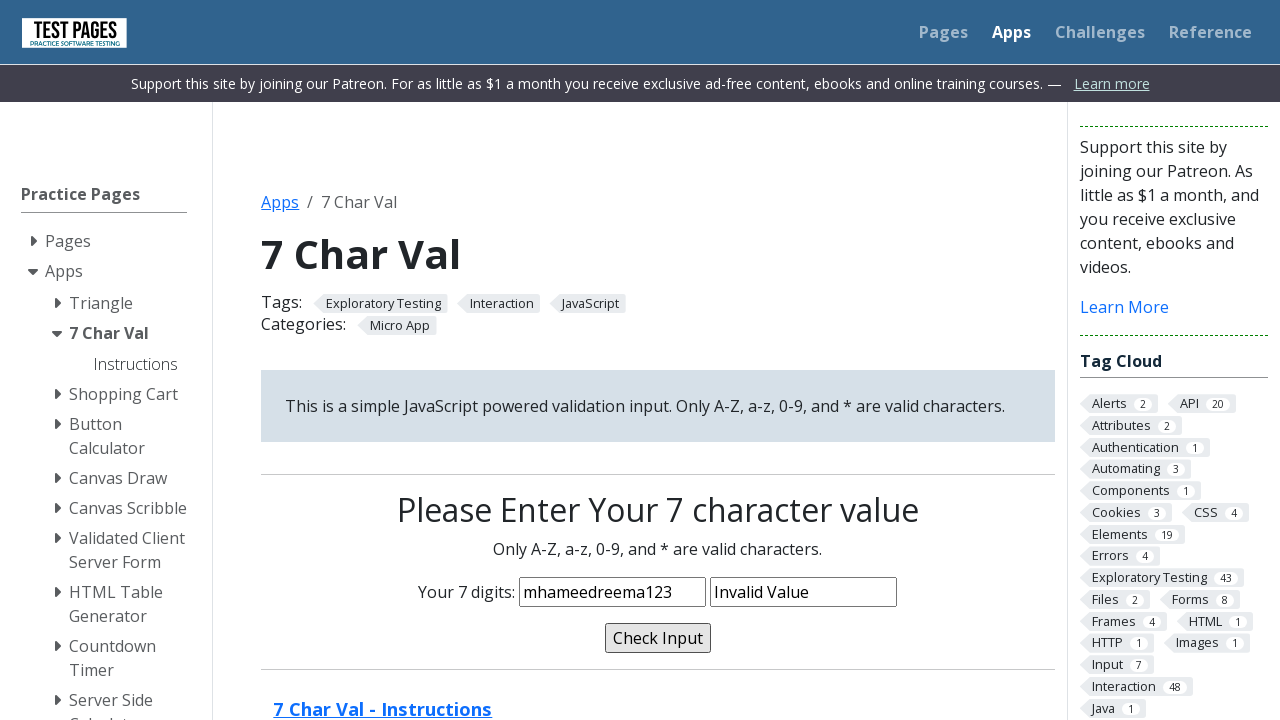

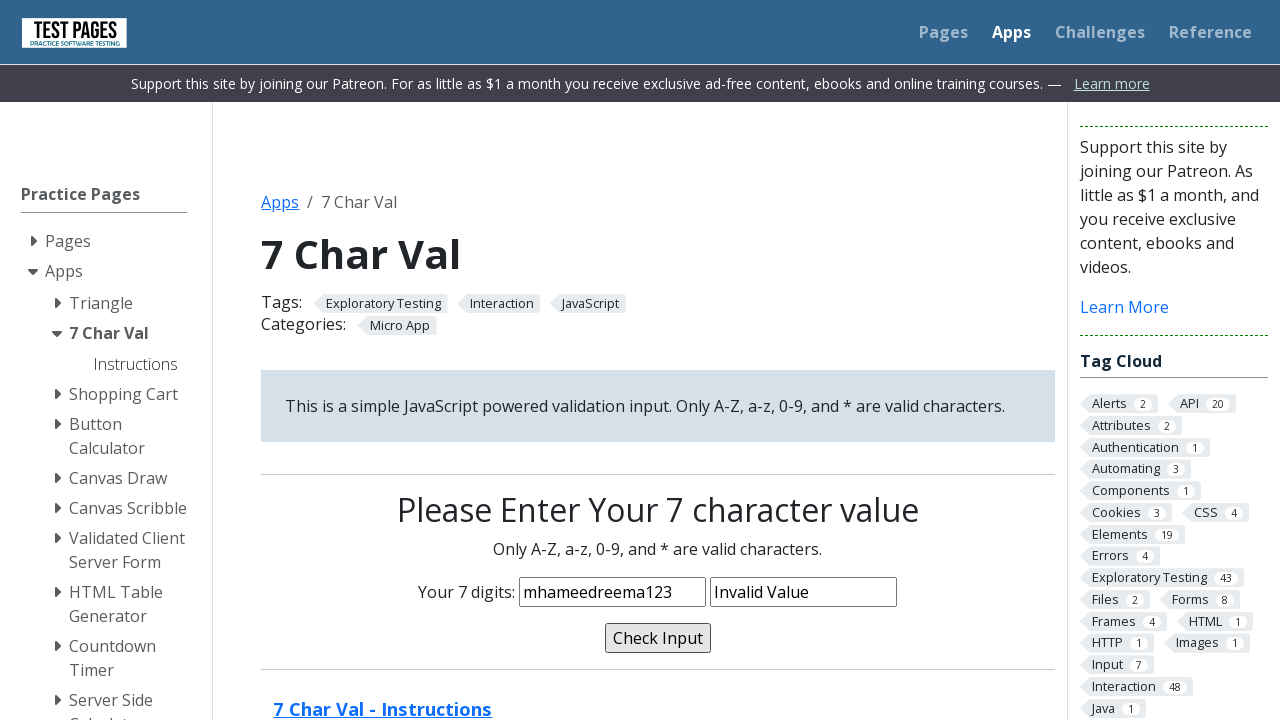